Tests responsive design of the website by viewing the homepage in Pixel 2 device emulation mode

Starting URL: https://automationexercise.com/

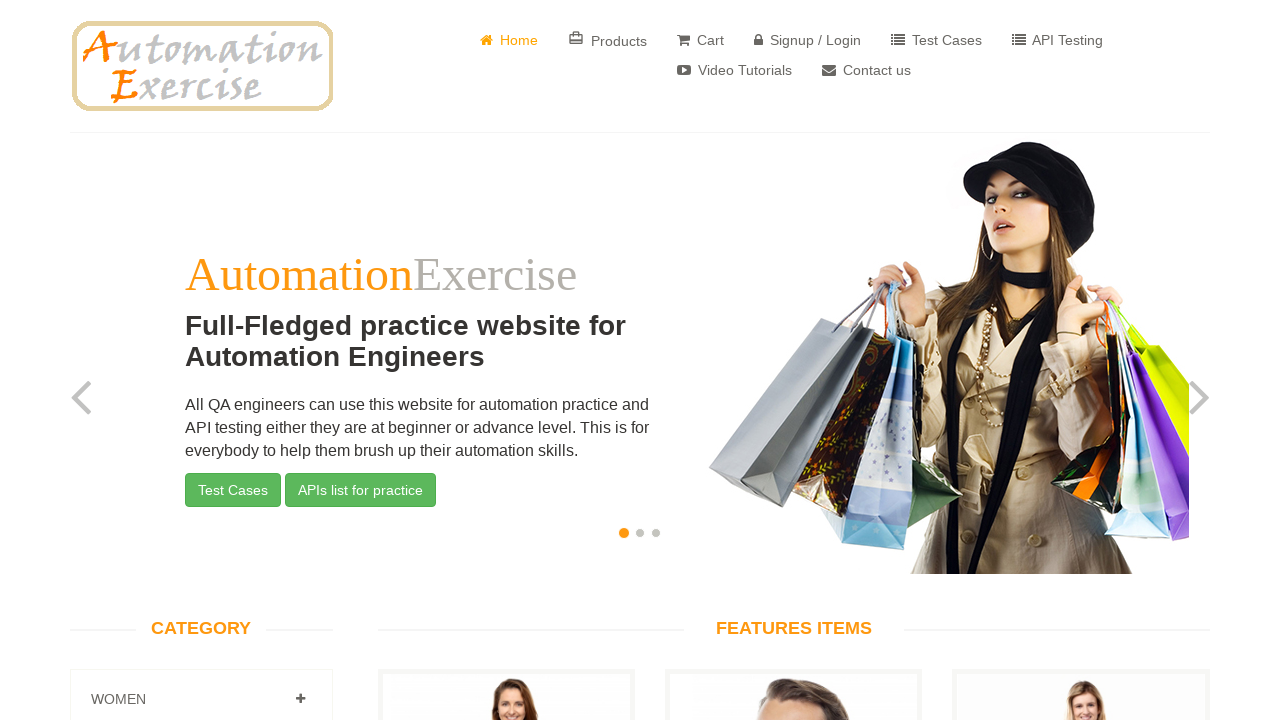

Set viewport to Pixel 2 dimensions (411x731)
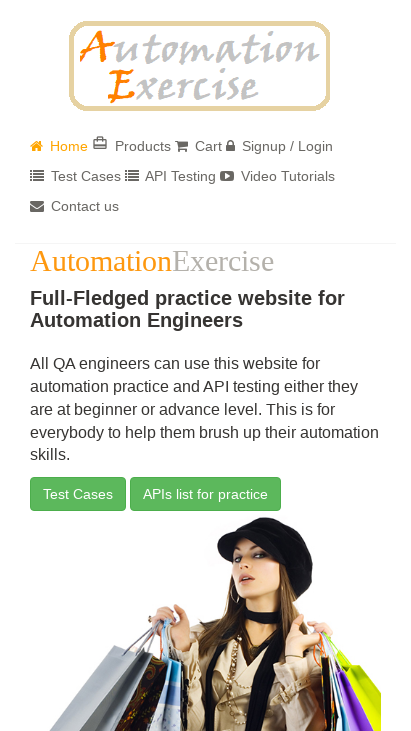

Page fully loaded in Pixel 2 emulation mode
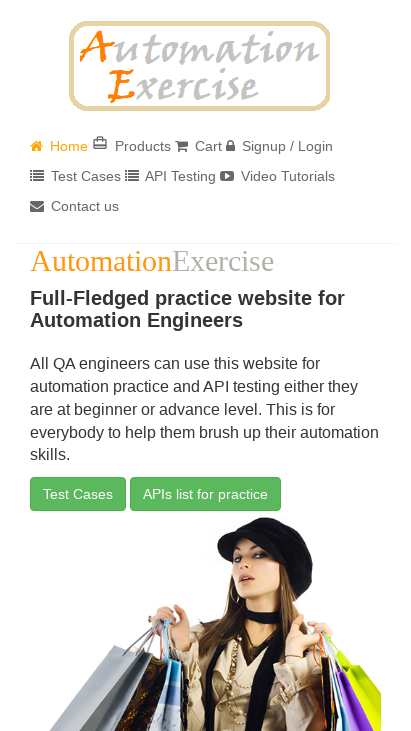

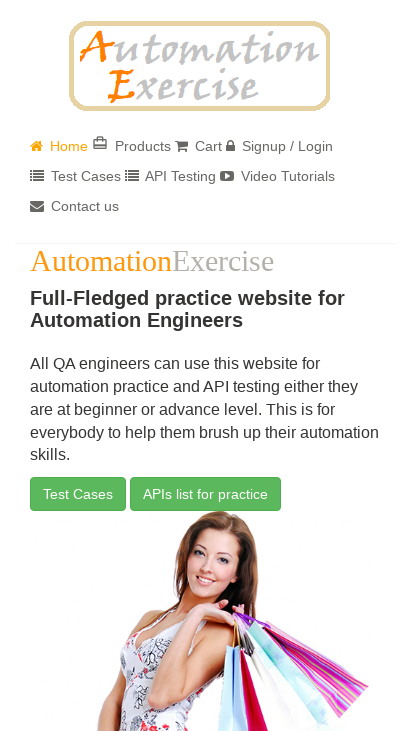